Tests the search functionality on Python.org by entering a search term "dictionary" and verifying results are returned

Starting URL: http://www.python.org

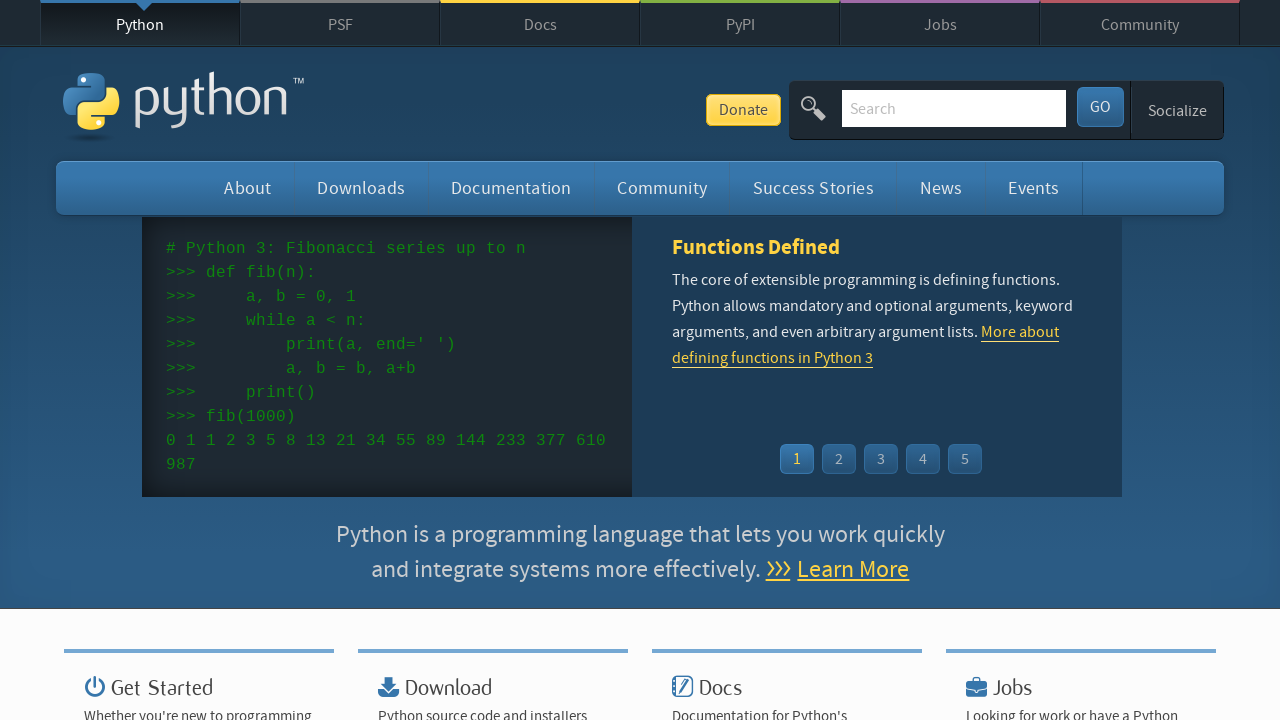

Verified 'Python' is in page title
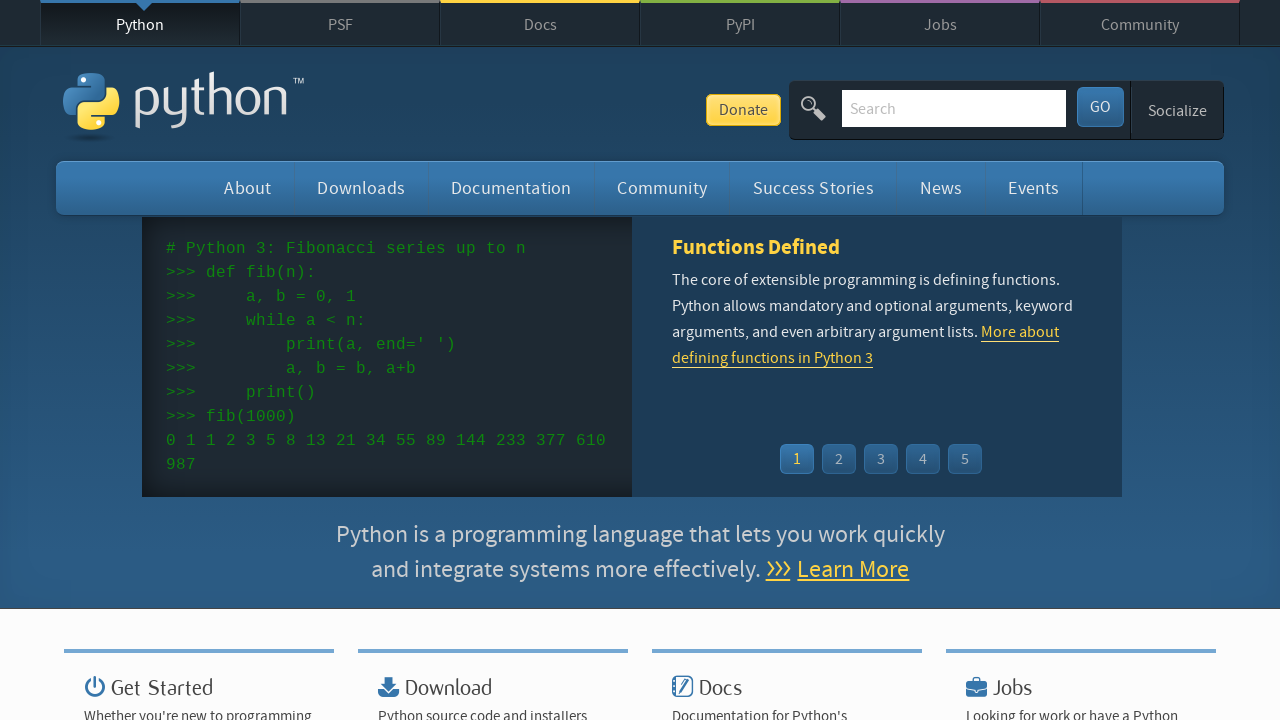

Clicked on search input field at (954, 108) on input[name='q']
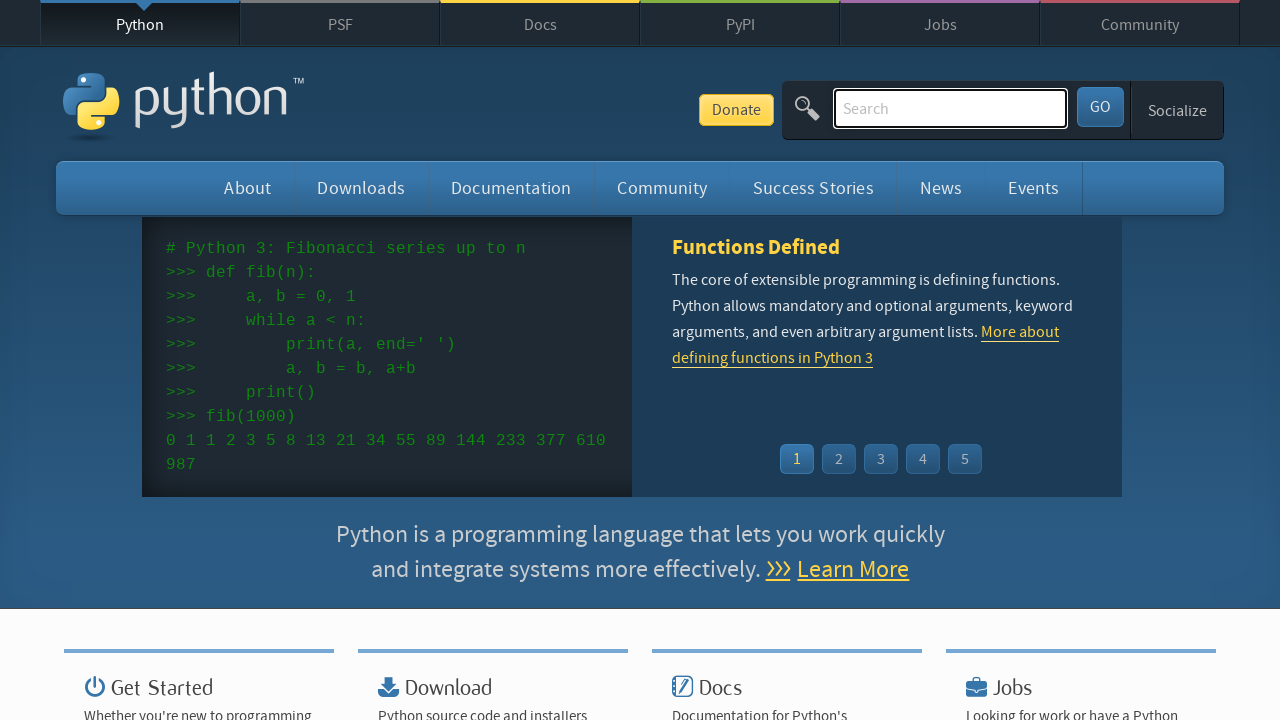

Filled search field with 'dictionary' on input[name='q']
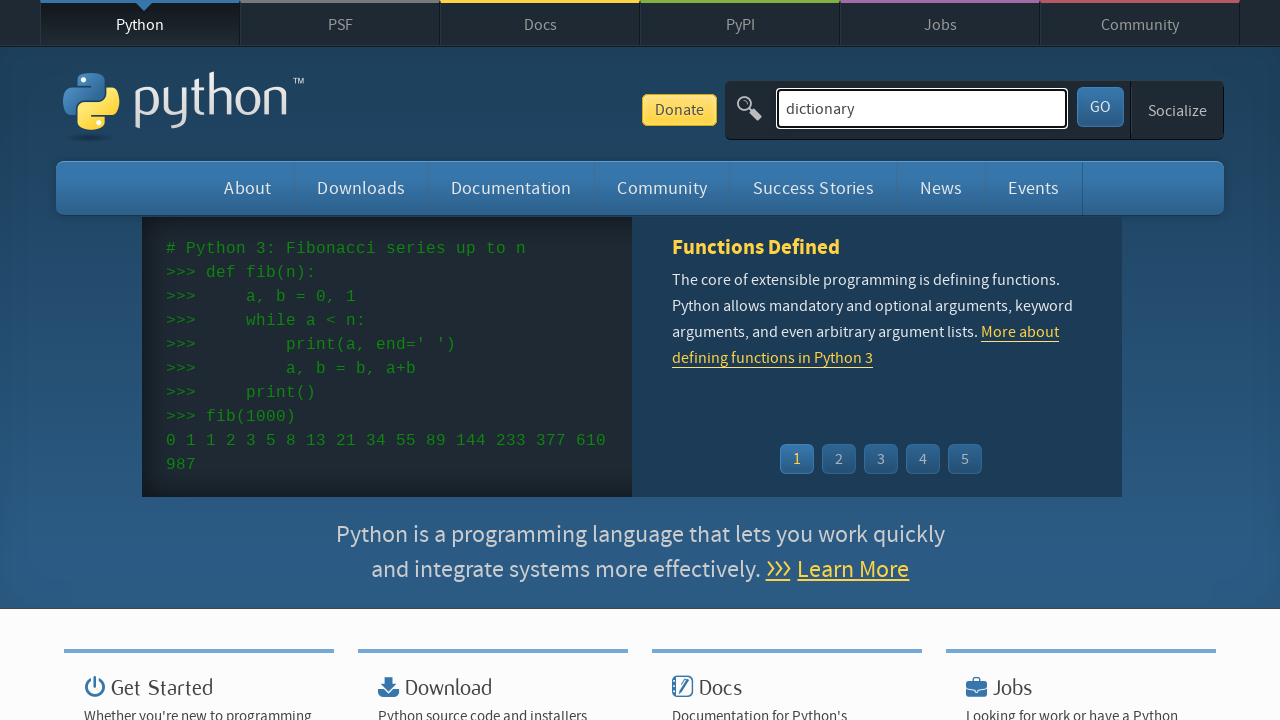

Pressed Enter to submit search on input[name='q']
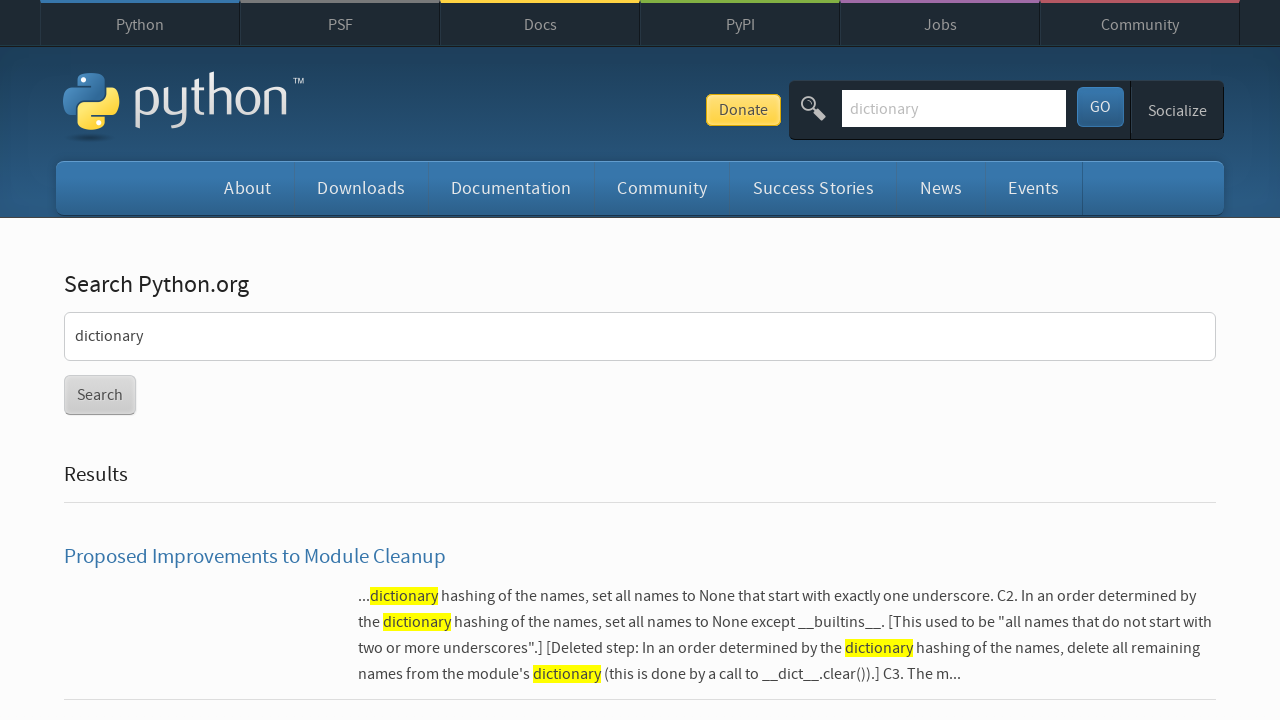

Waited for page to reach networkidle state
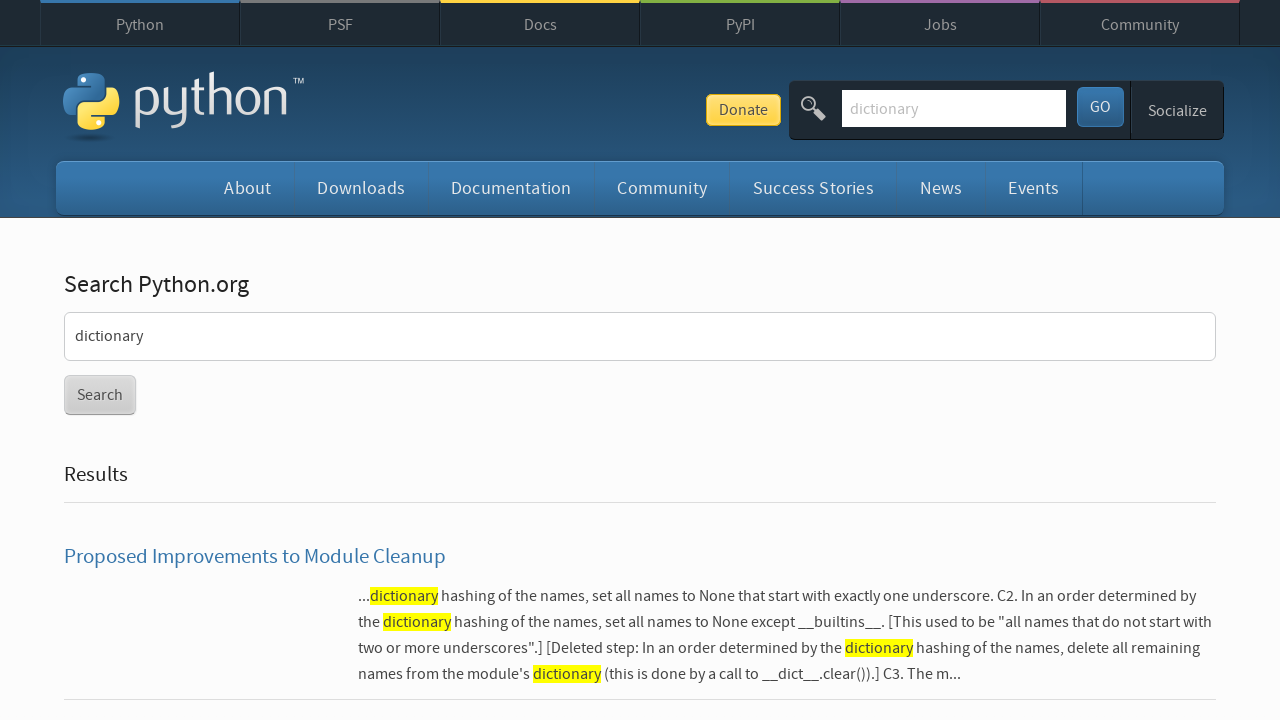

Verified search results were found (no 'No results found' message)
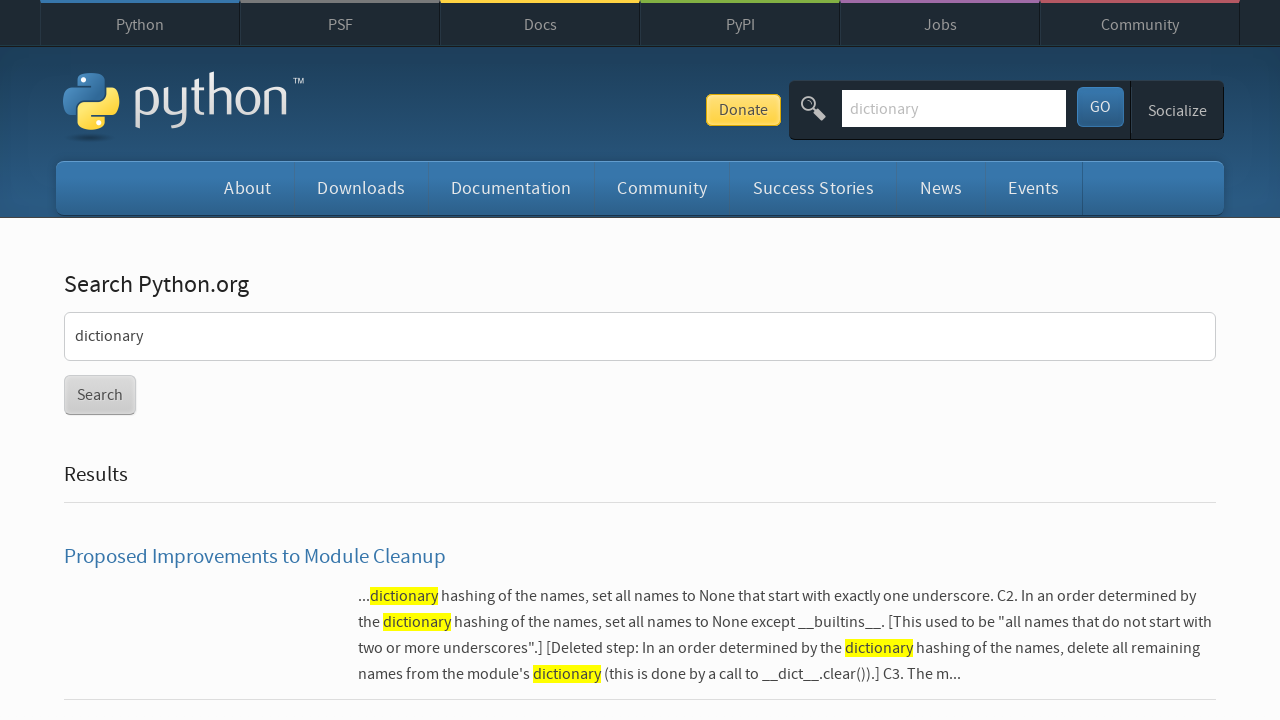

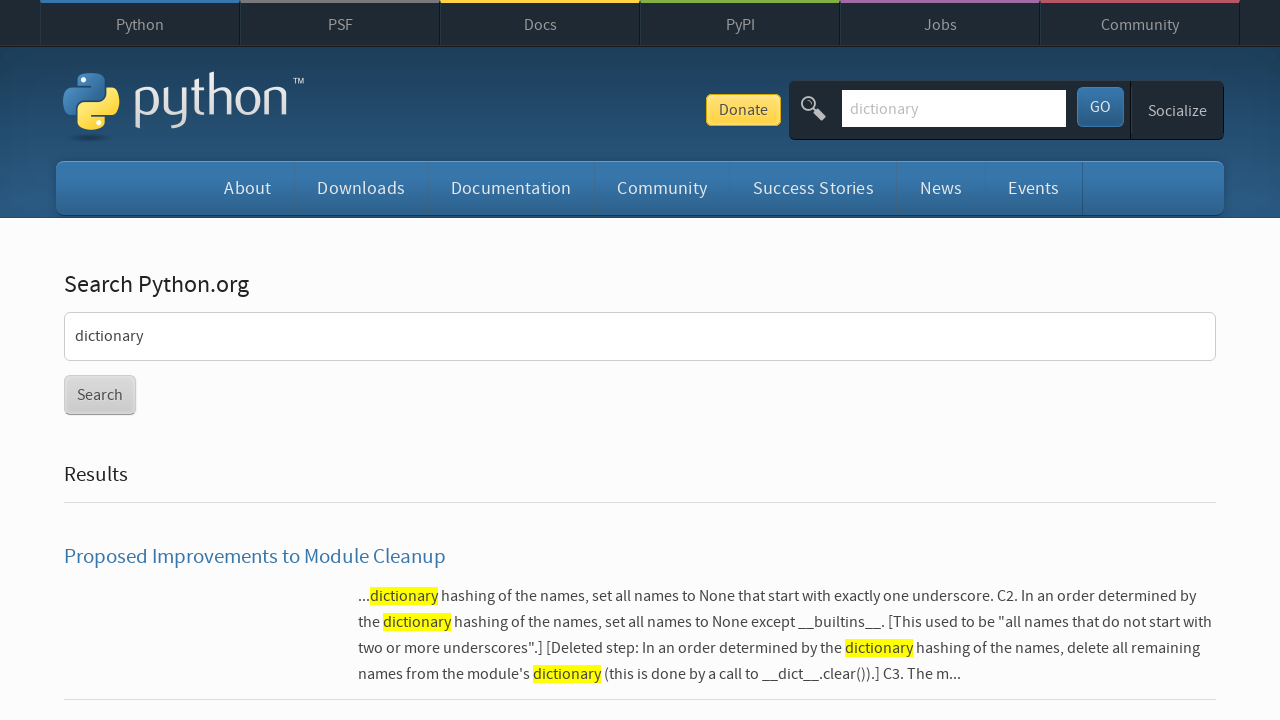